Tests customized dropdown/listbox interactions by navigating through options using keyboard arrows and selecting items in two different select menus on the page

Starting URL: https://demoqa.com/select-menu

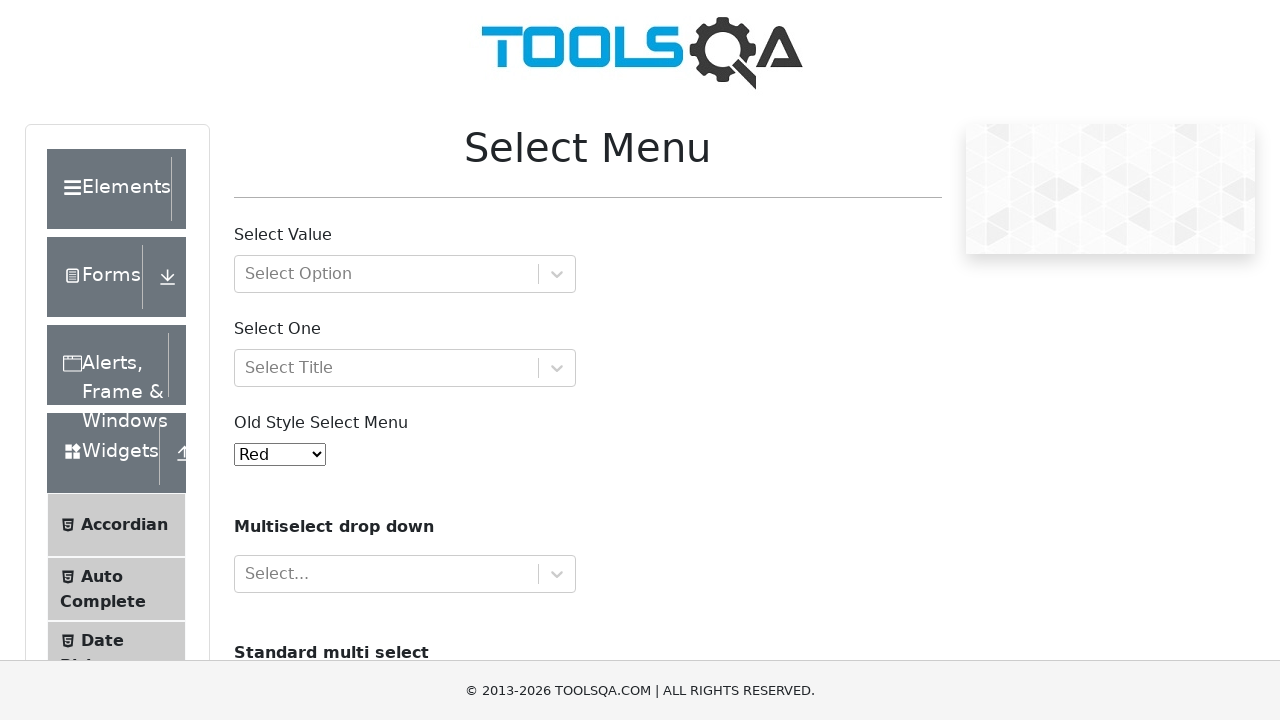

Clicked on first customized listbox (withOptGroup) at (405, 274) on div#withOptGroup
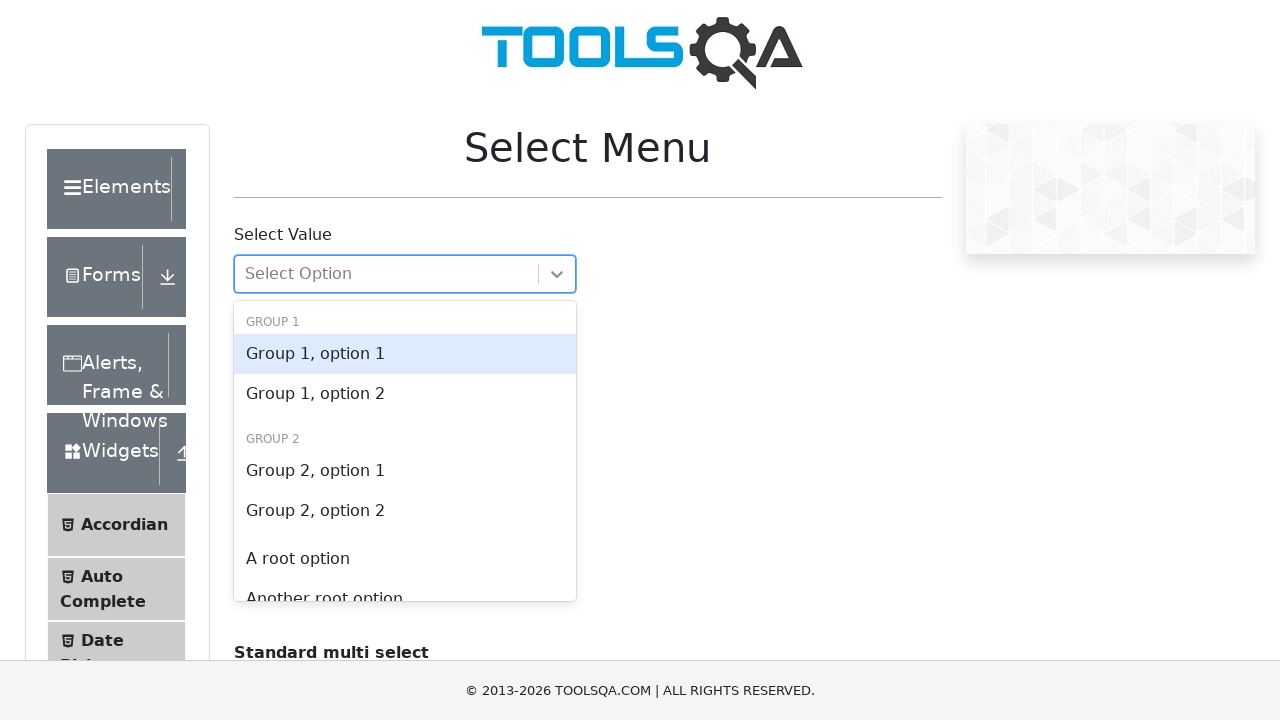

Pressed ArrowDown key (iteration 1/5)
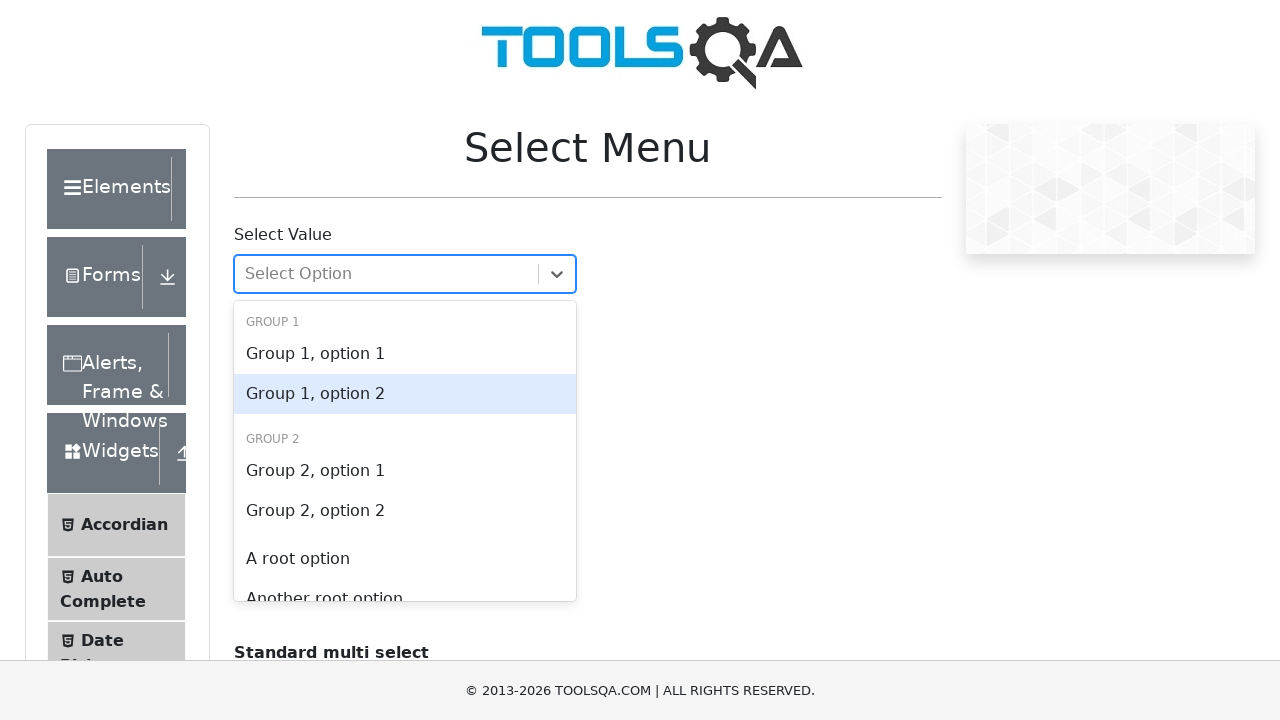

Waited 500ms after ArrowDown (iteration 1/5)
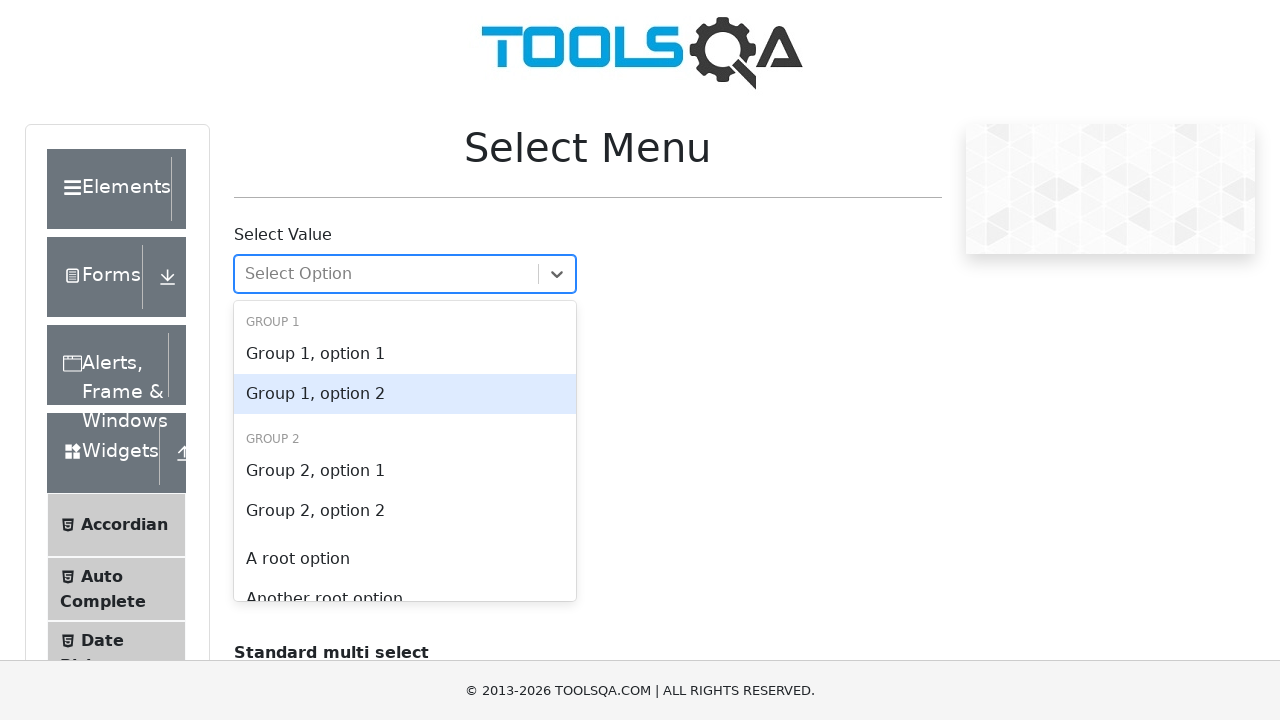

Pressed ArrowDown key (iteration 2/5)
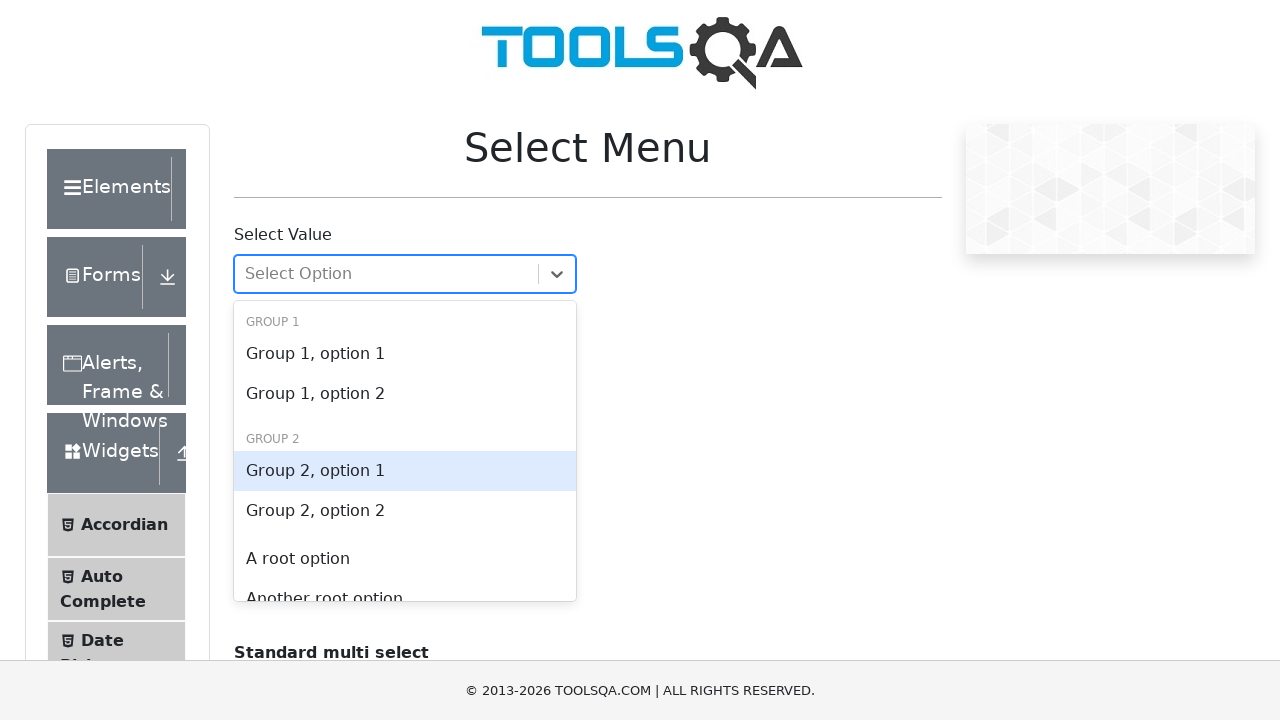

Waited 500ms after ArrowDown (iteration 2/5)
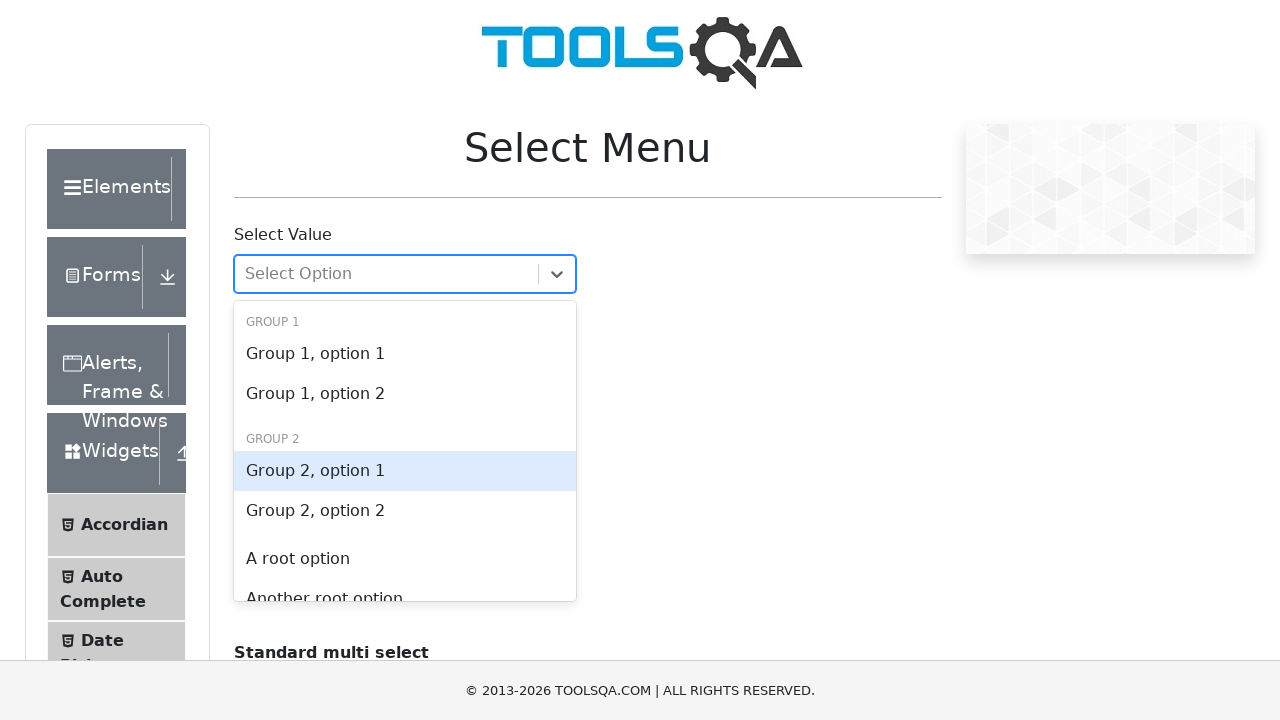

Pressed ArrowDown key (iteration 3/5)
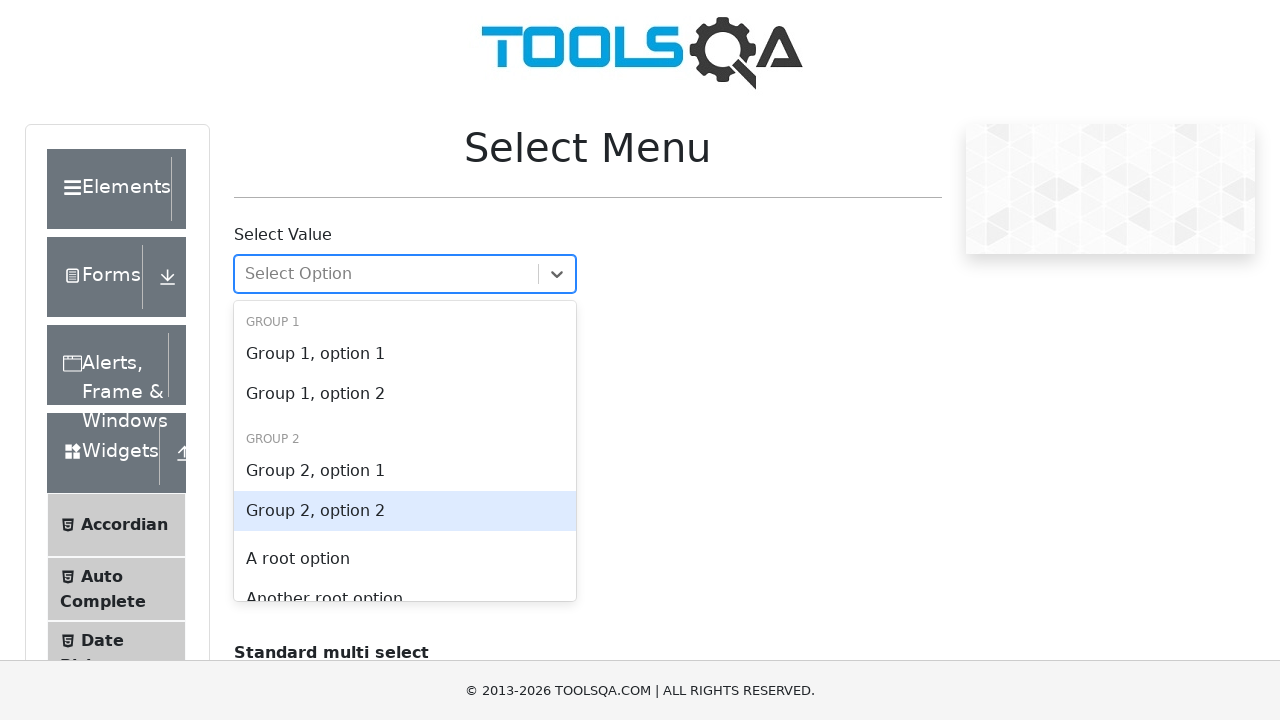

Waited 500ms after ArrowDown (iteration 3/5)
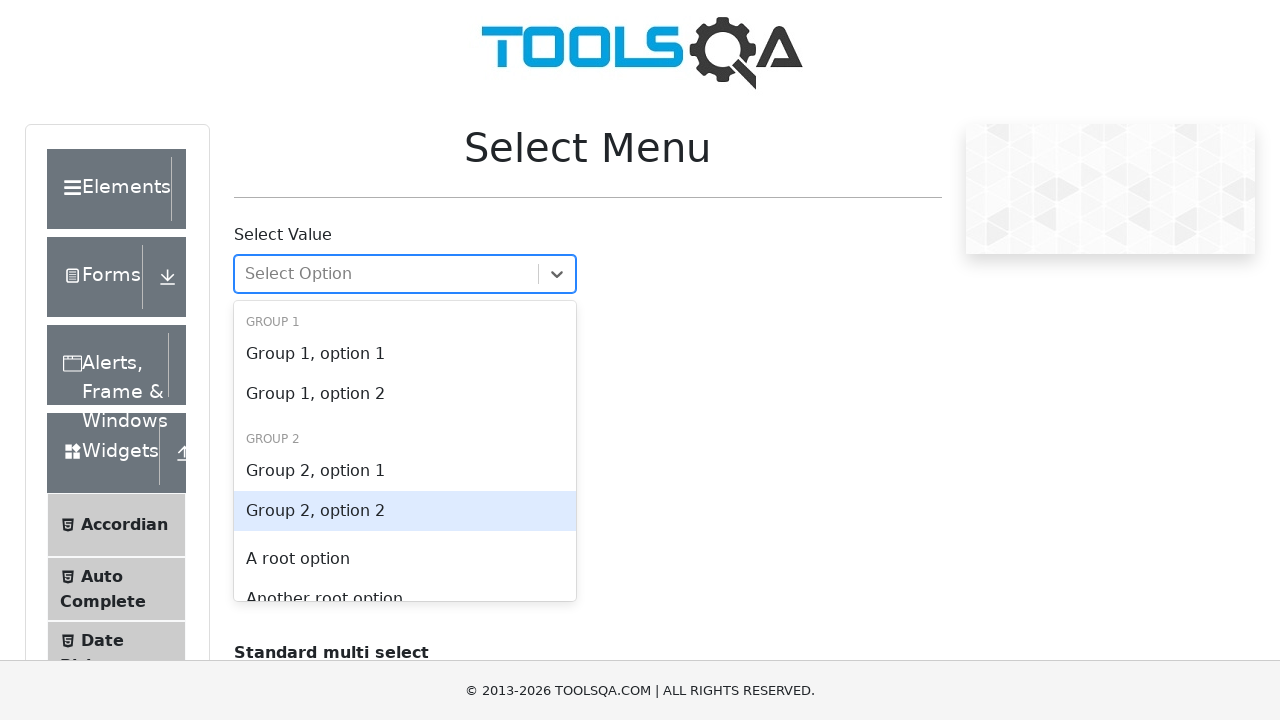

Pressed ArrowDown key (iteration 4/5)
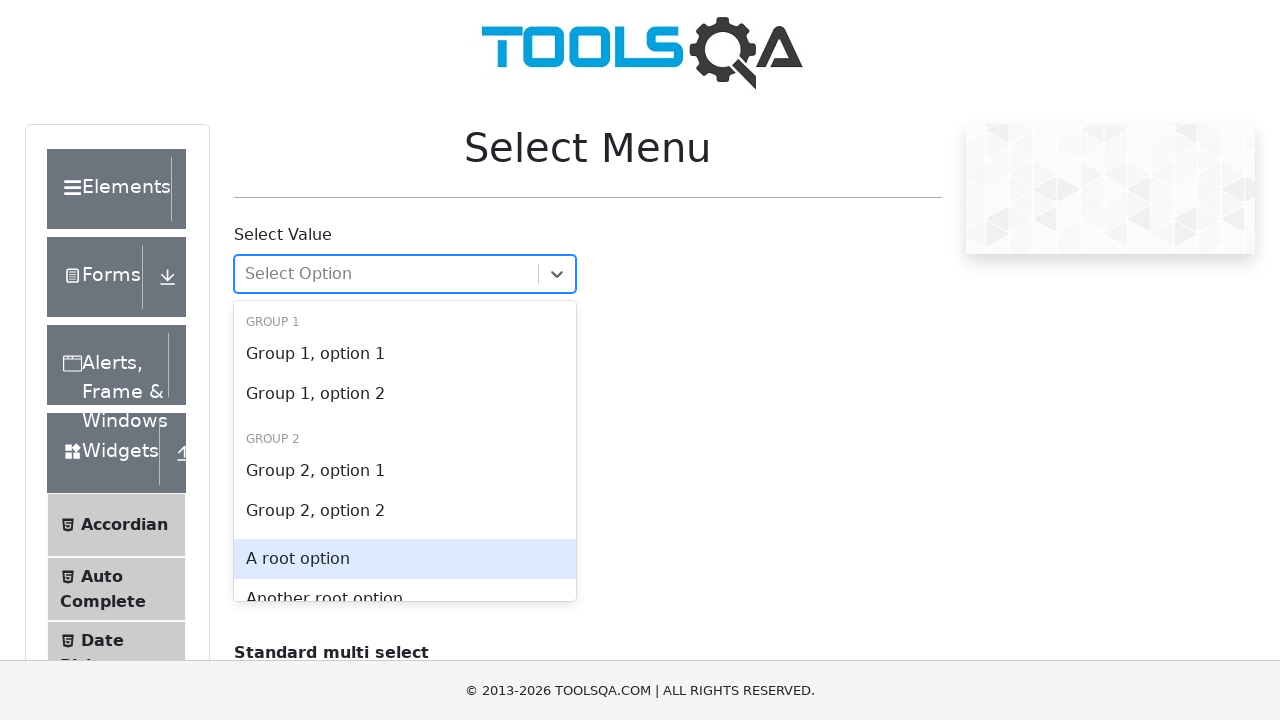

Waited 500ms after ArrowDown (iteration 4/5)
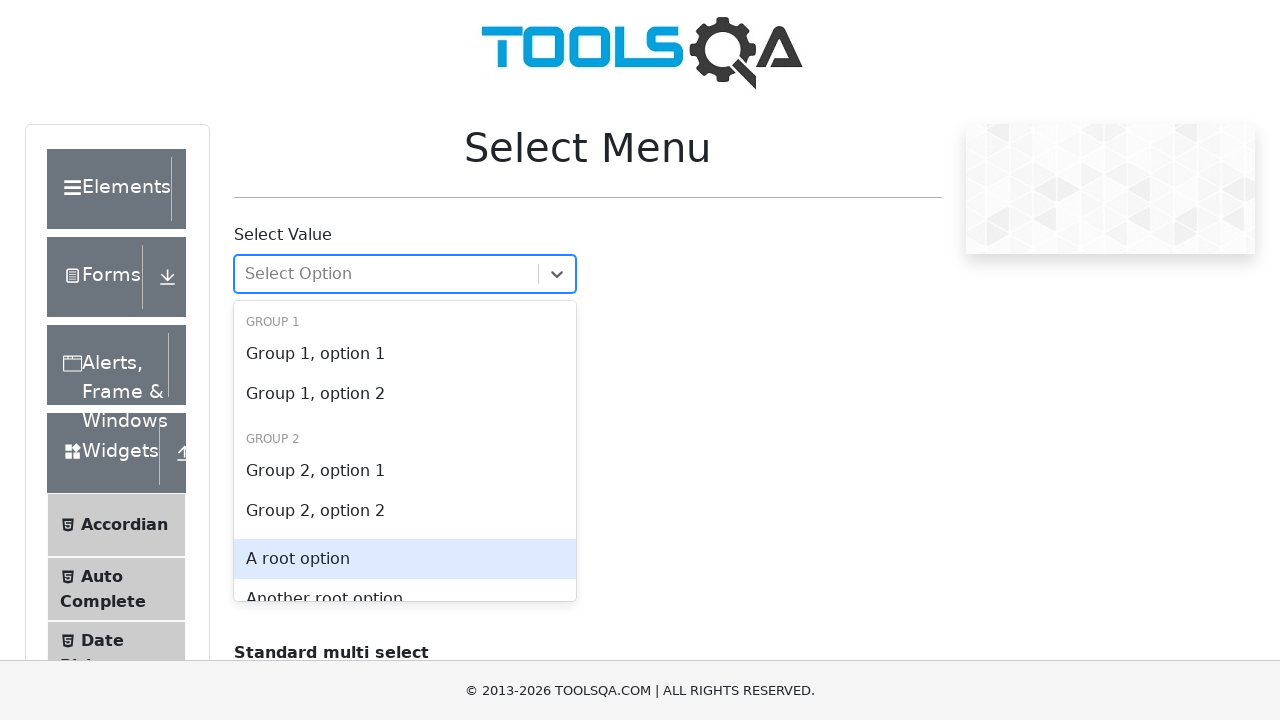

Pressed ArrowDown key (iteration 5/5)
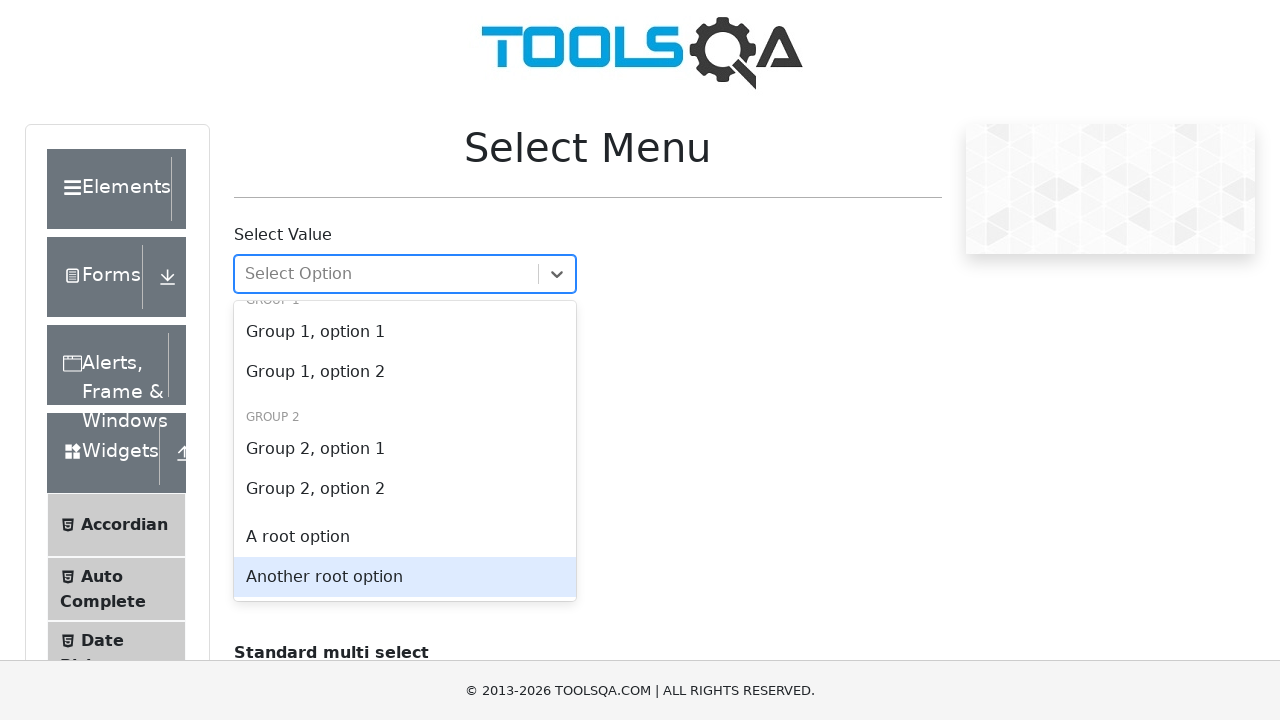

Waited 500ms after ArrowDown (iteration 5/5)
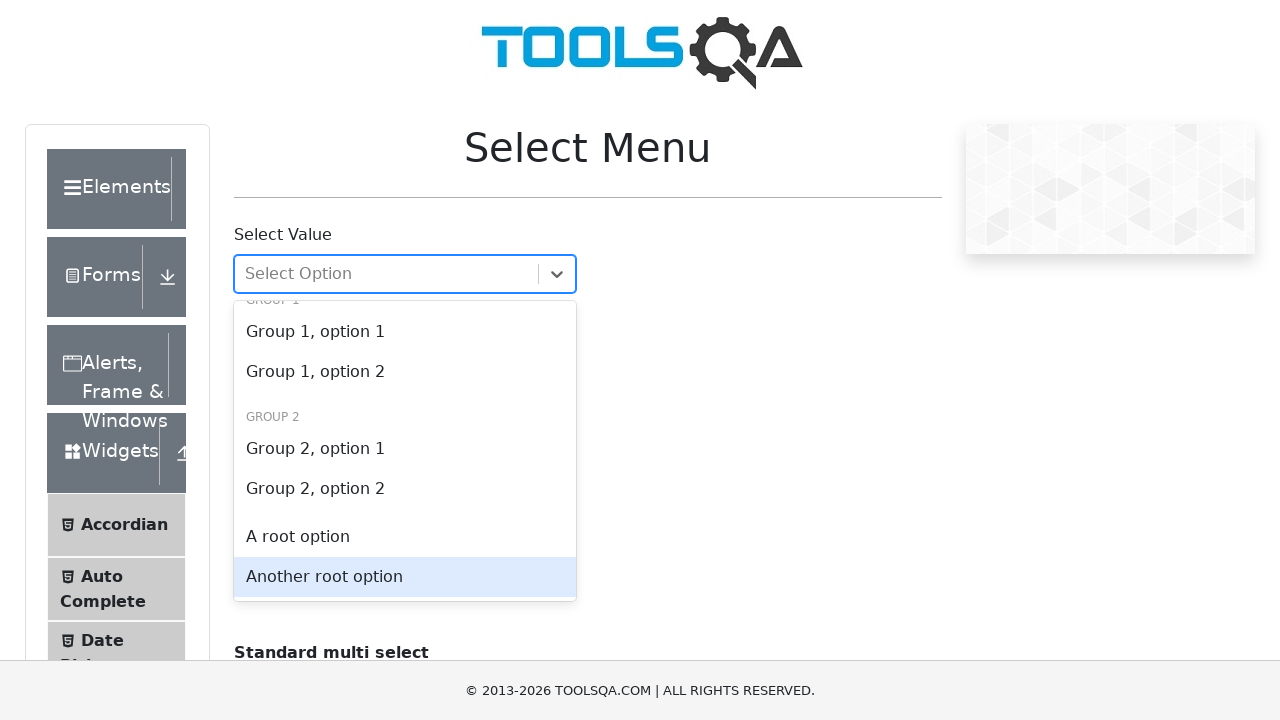

Pressed Enter to select option from first listbox
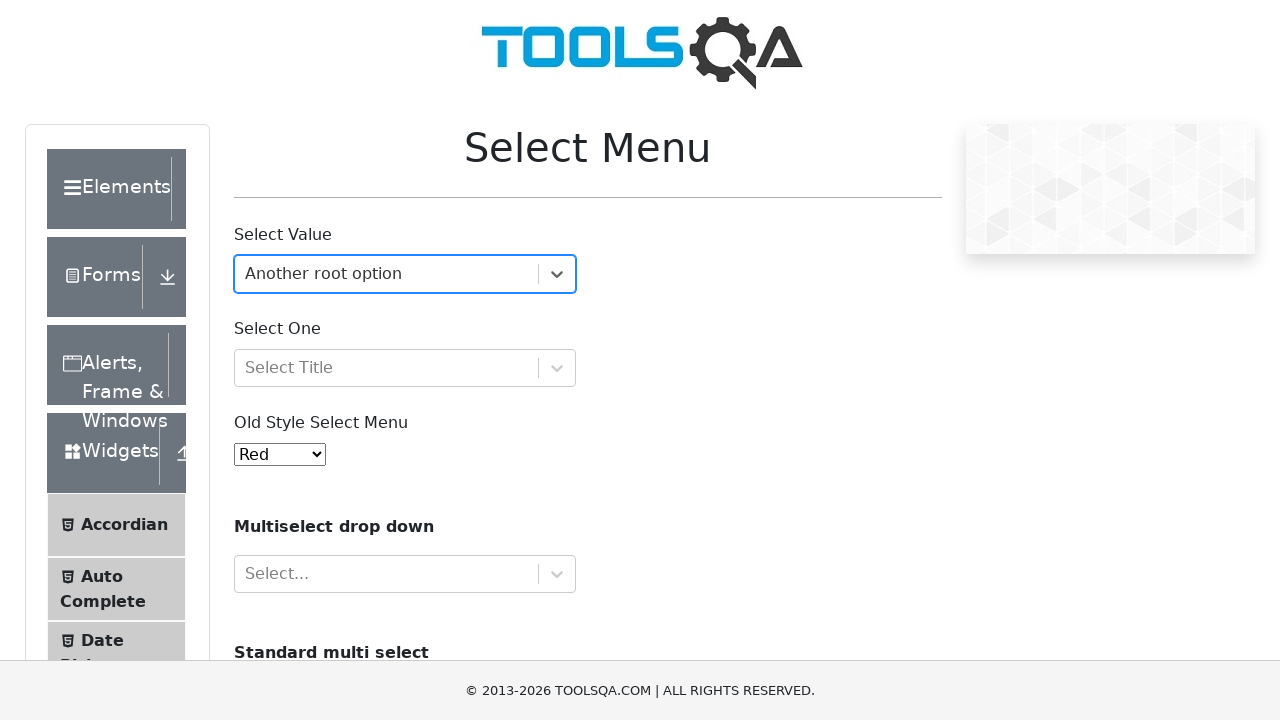

Waited 1000ms after selection
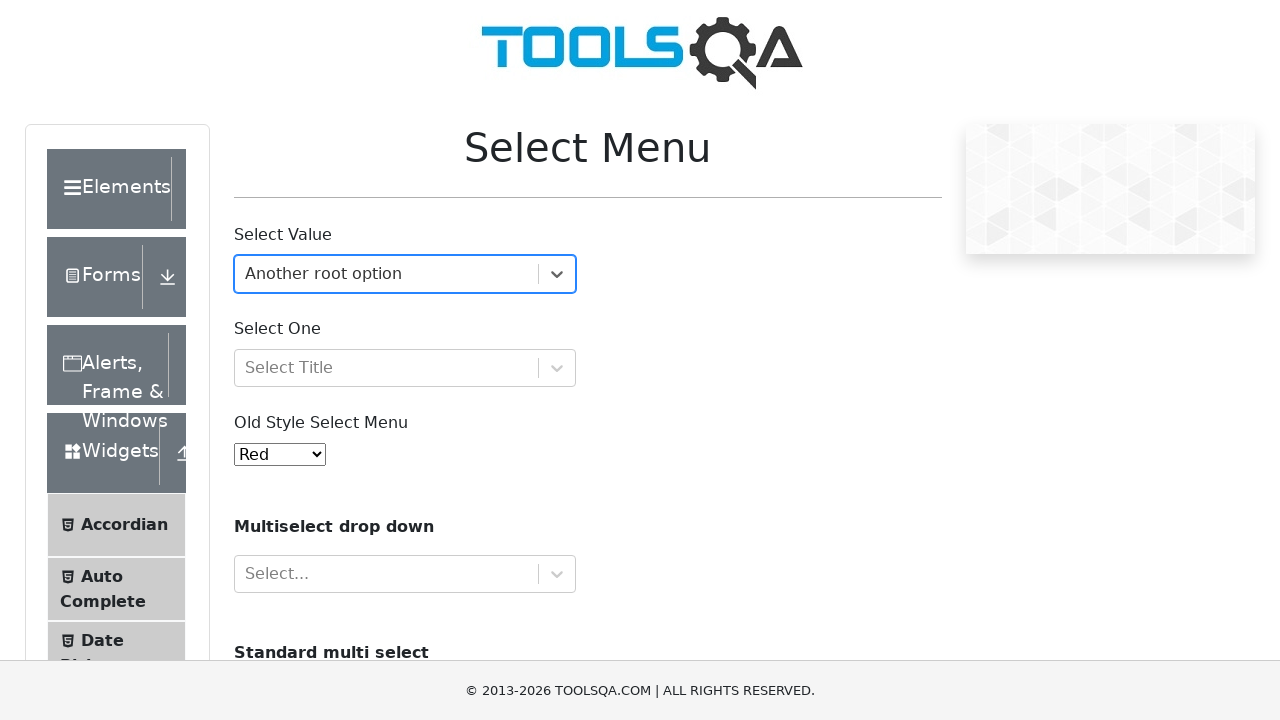

Clicked on second customized listbox (selectOne) at (405, 368) on div#selectOne
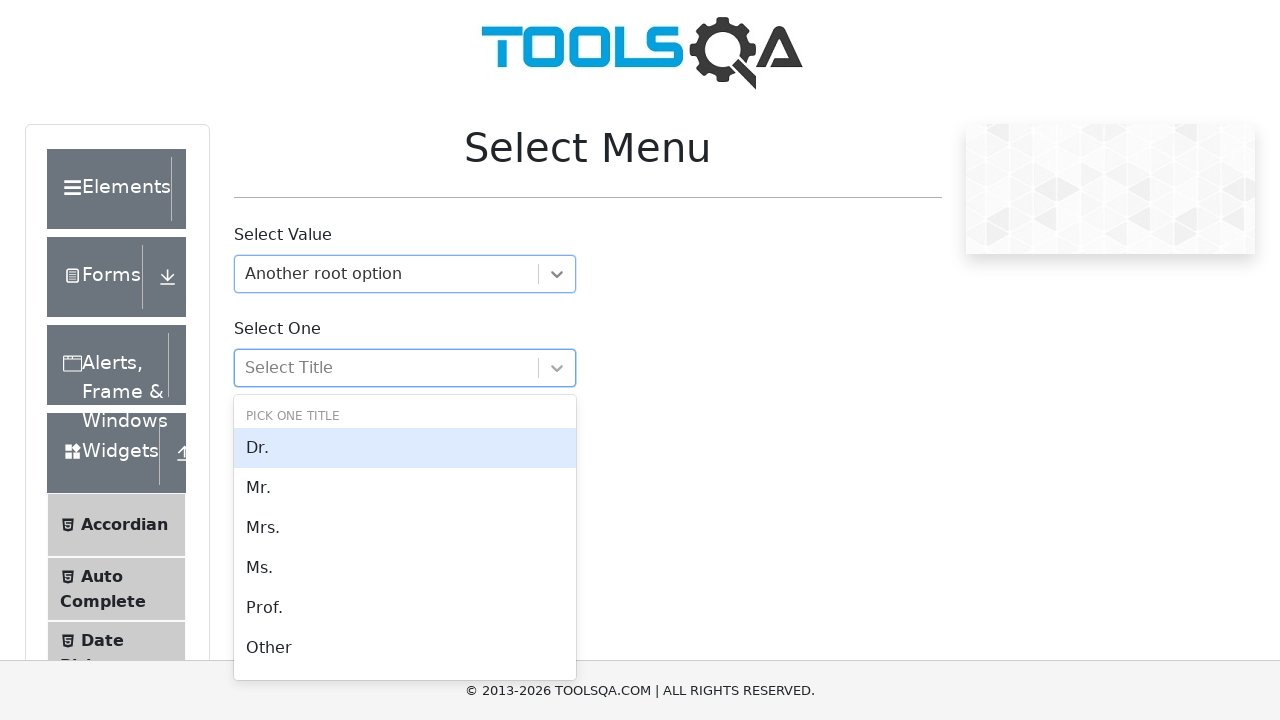

Pressed Home key to navigate to first option
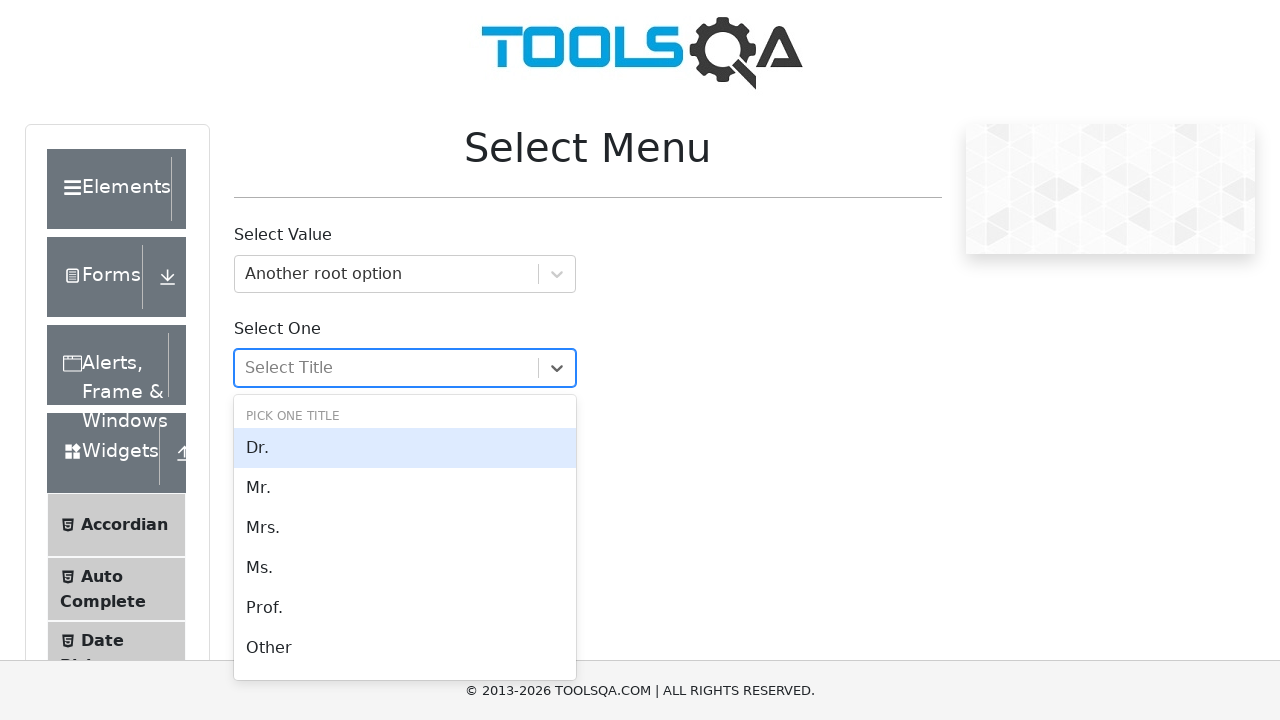

Pressed ArrowDown key (iteration 1/4)
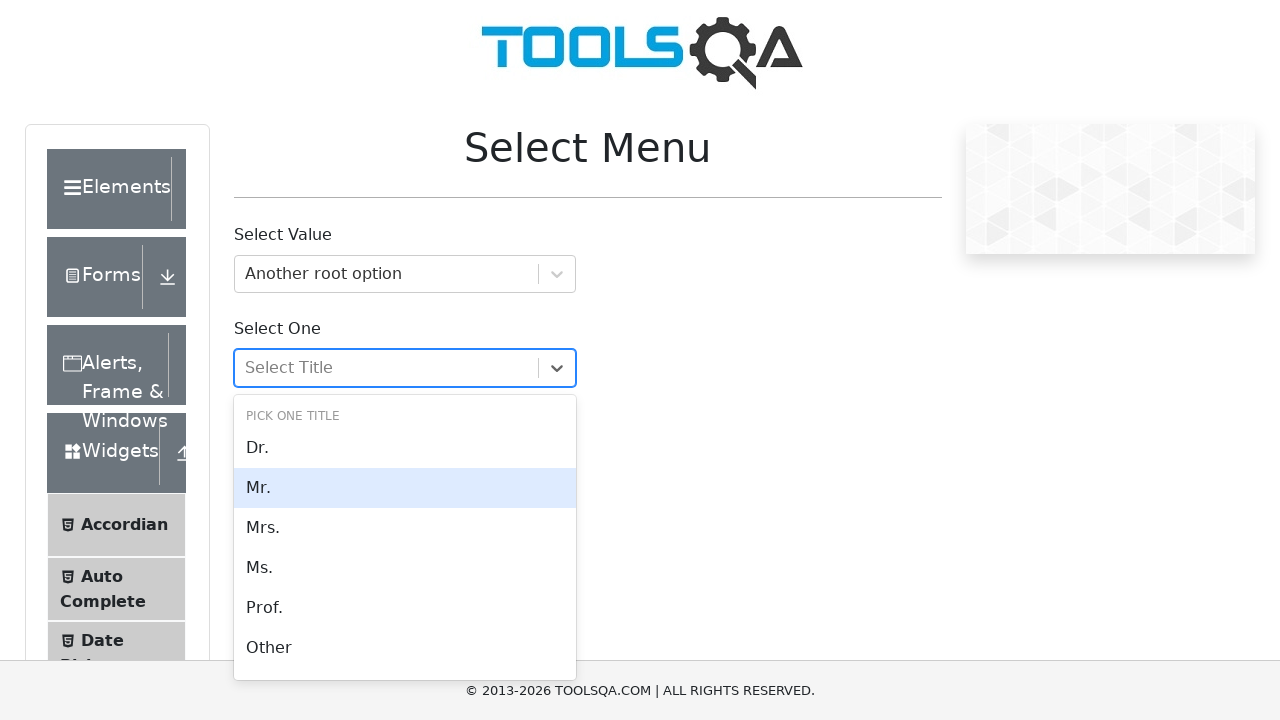

Waited 500ms after ArrowDown (iteration 1/4)
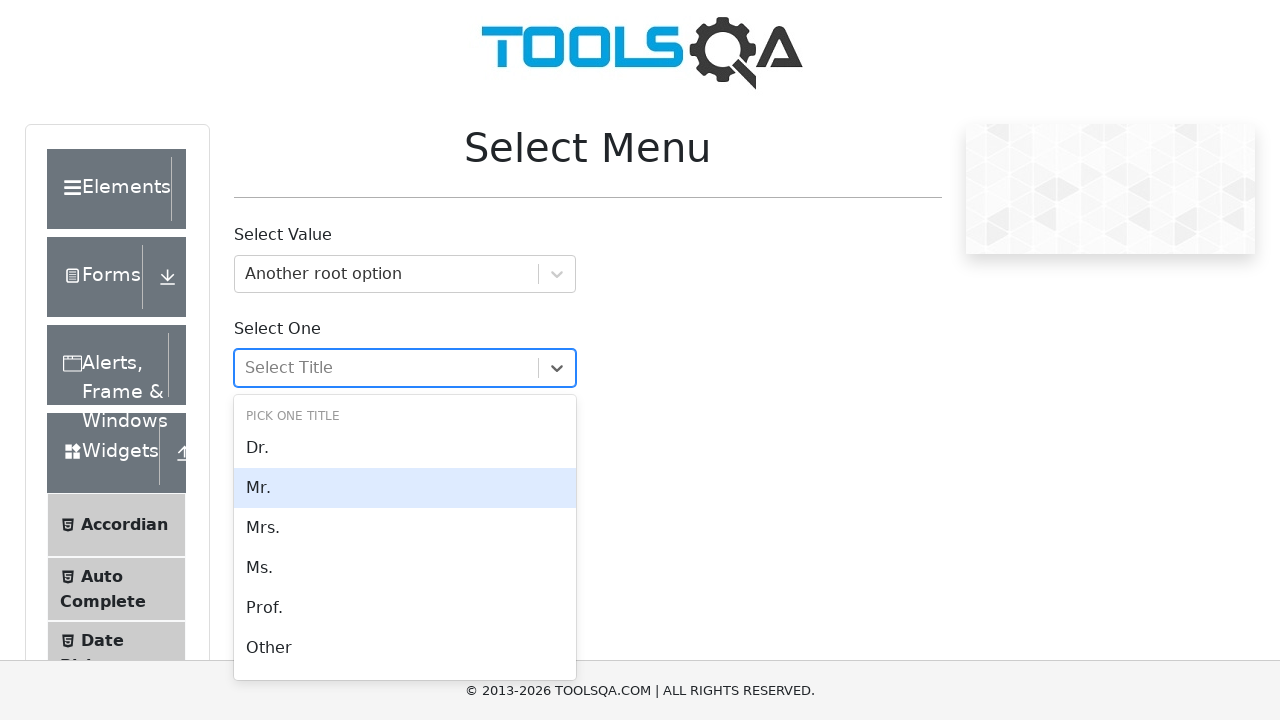

Pressed ArrowDown key (iteration 2/4)
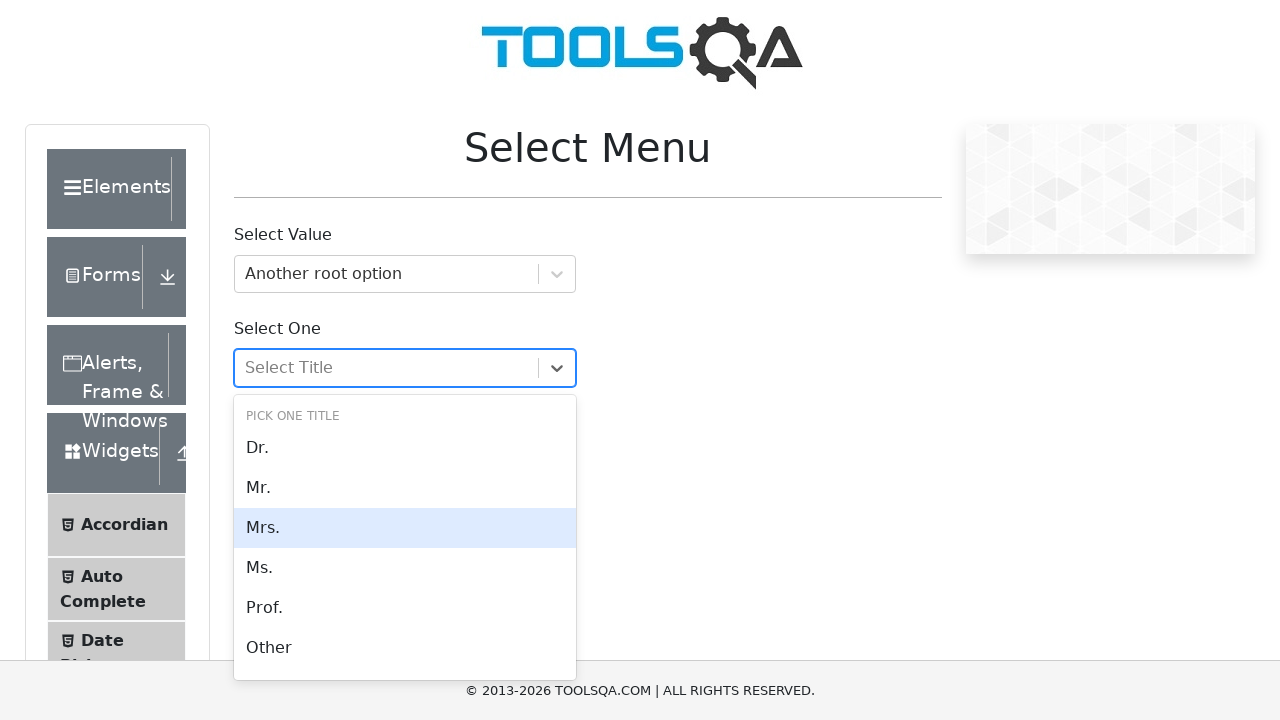

Waited 500ms after ArrowDown (iteration 2/4)
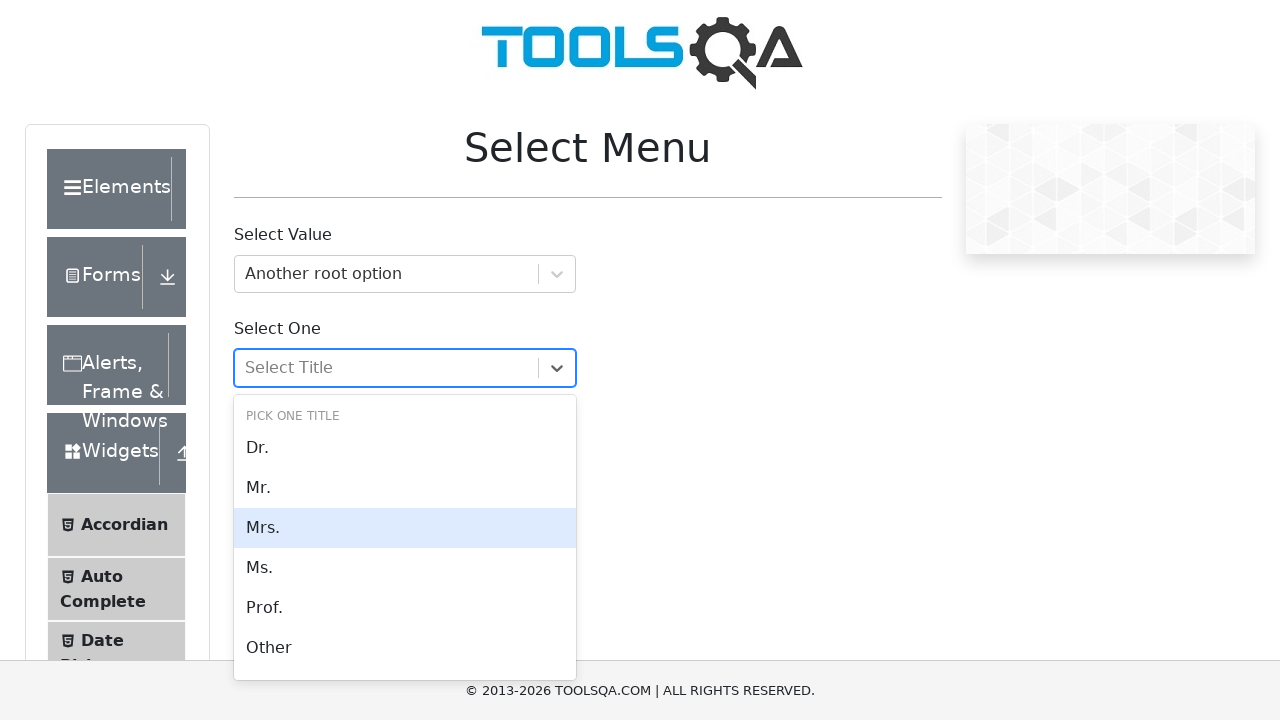

Pressed ArrowDown key (iteration 3/4)
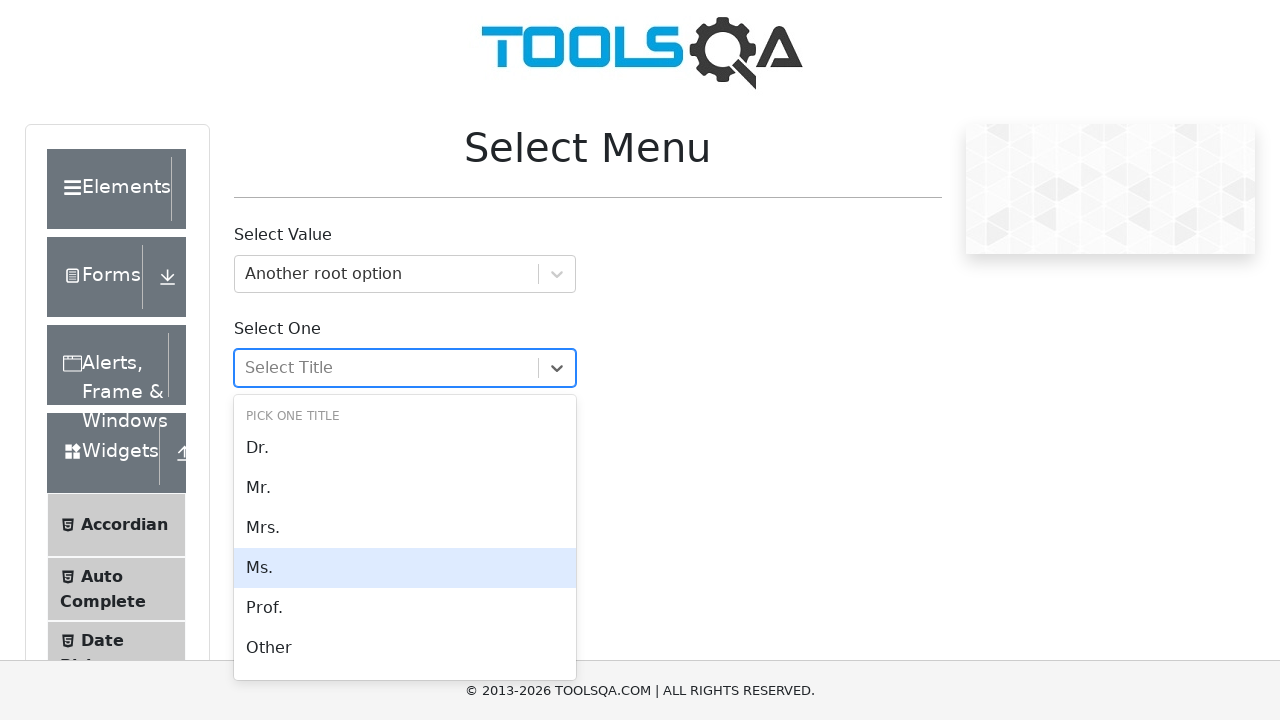

Waited 500ms after ArrowDown (iteration 3/4)
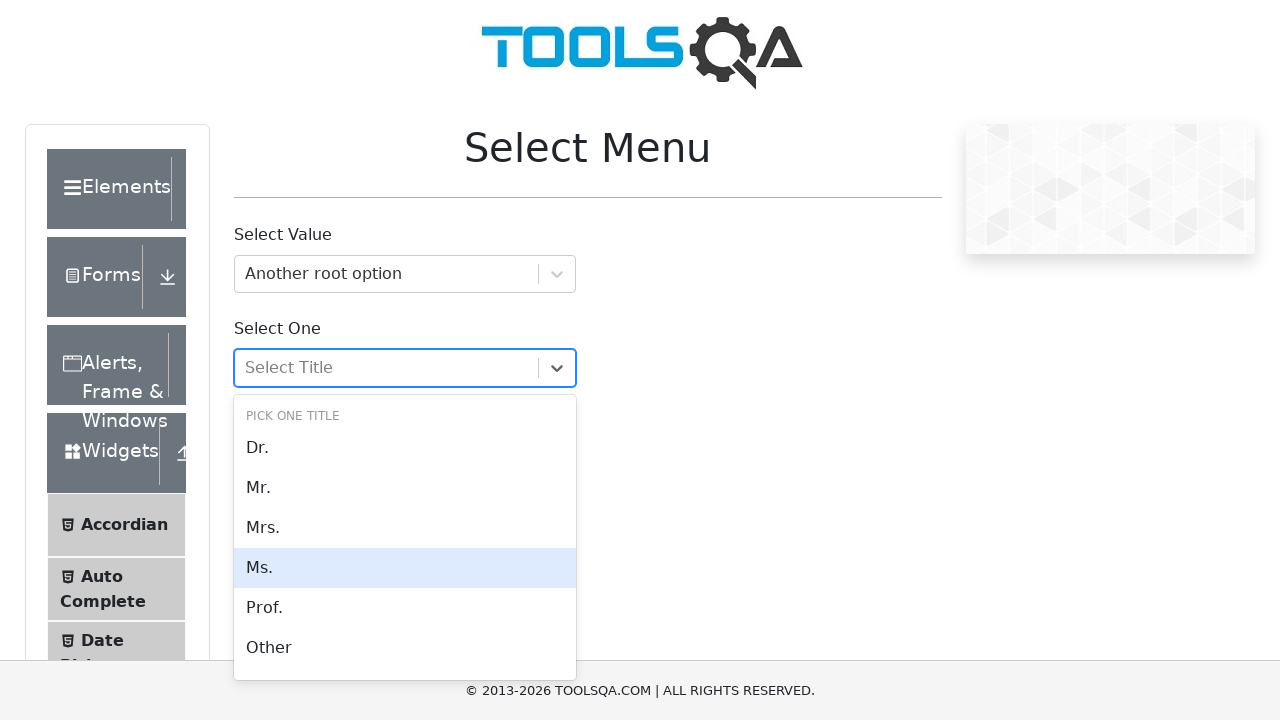

Pressed ArrowDown key (iteration 4/4)
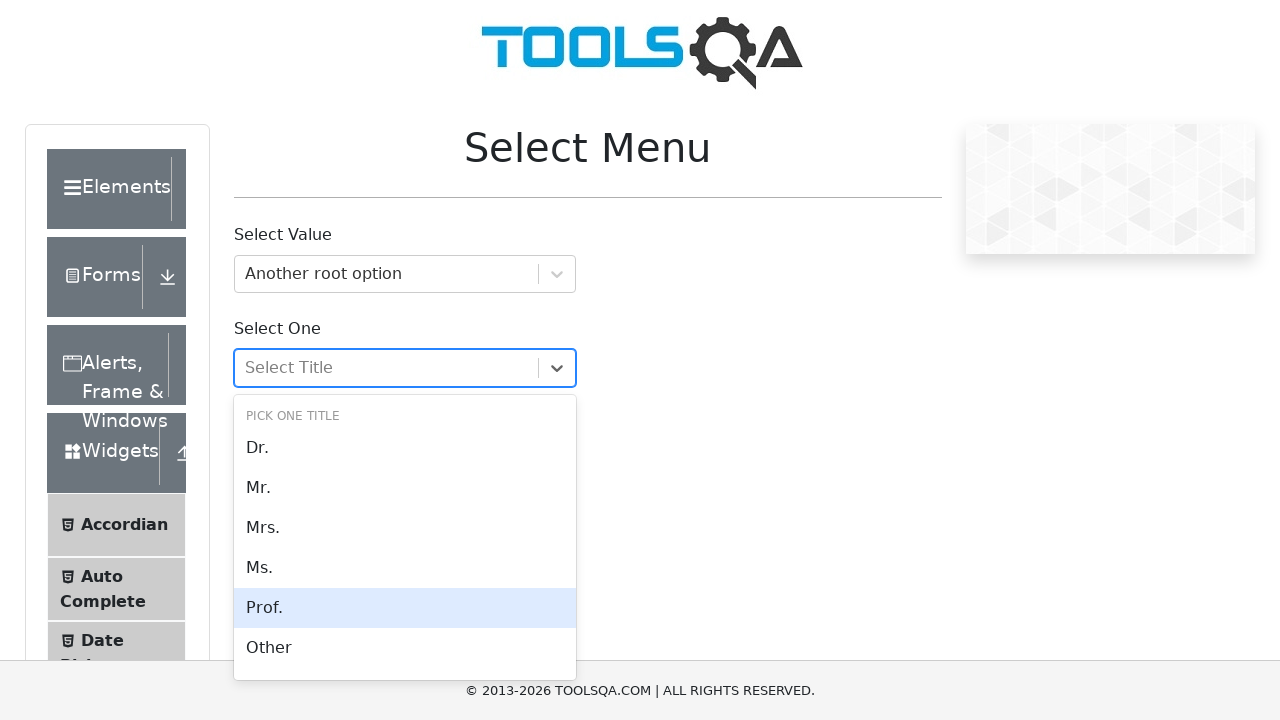

Waited 500ms after ArrowDown (iteration 4/4)
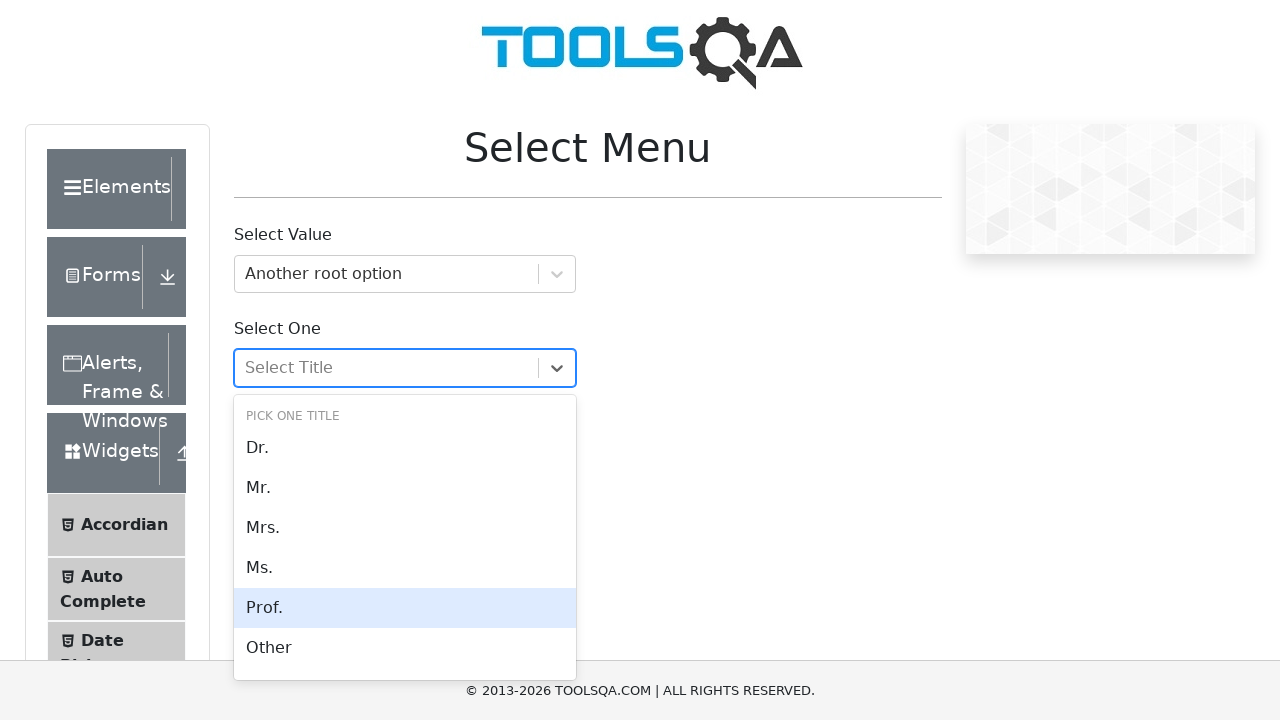

Pressed Enter to select option from second listbox
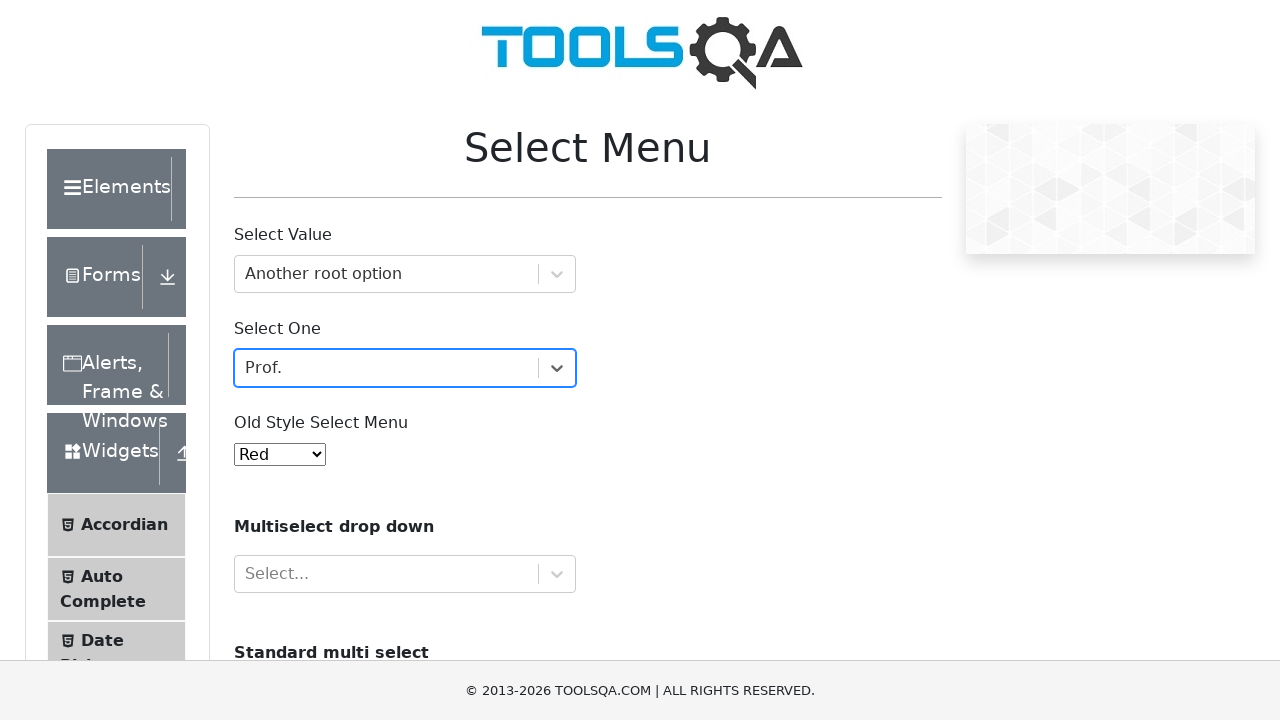

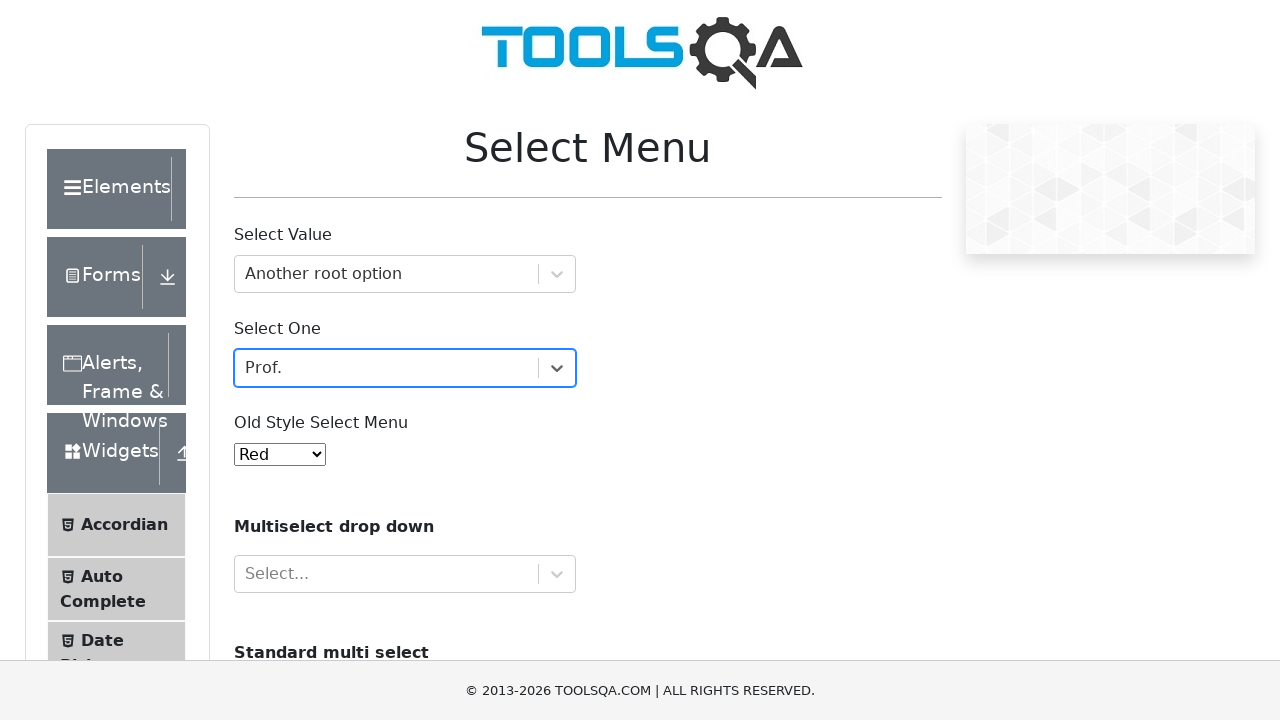